Navigates to SeatGeek basketball tickets page, scrolls to load all events, and verifies event information is displayed

Starting URL: https://seatgeek.com/pittsburgh-panthers-mens-basketball-tickets

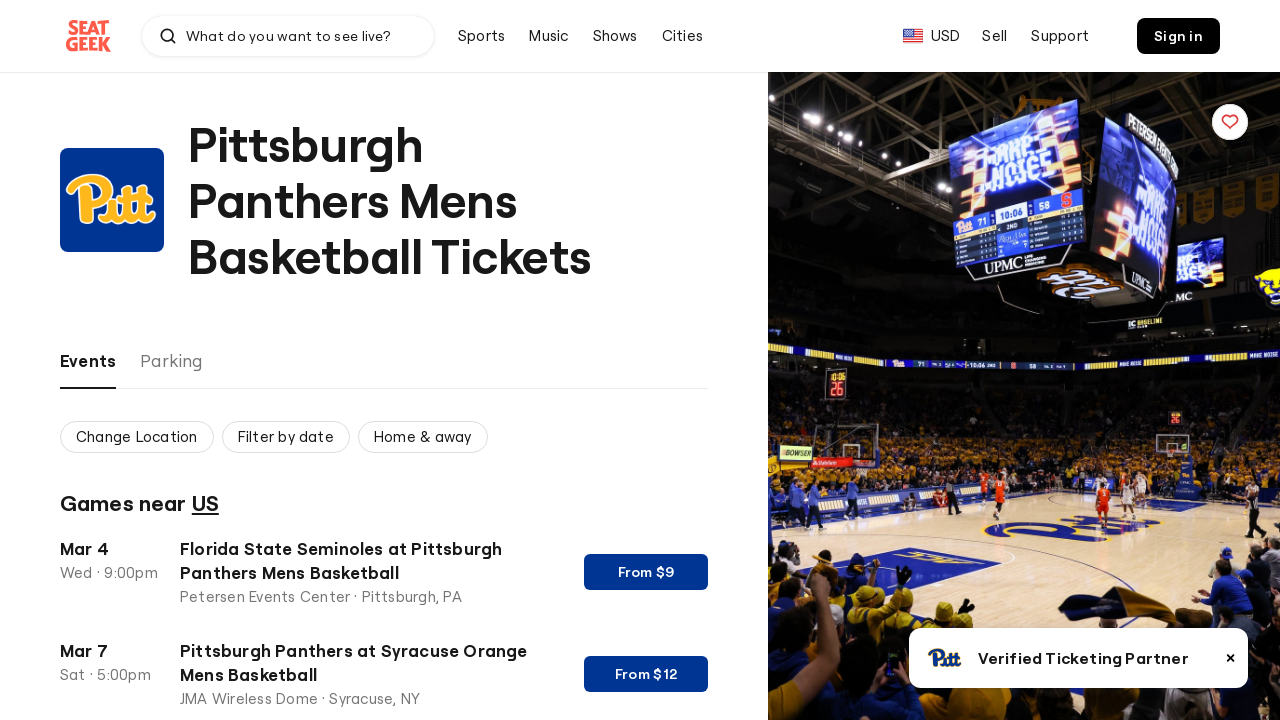

Waited for event item titles to load (timeout: 60s)
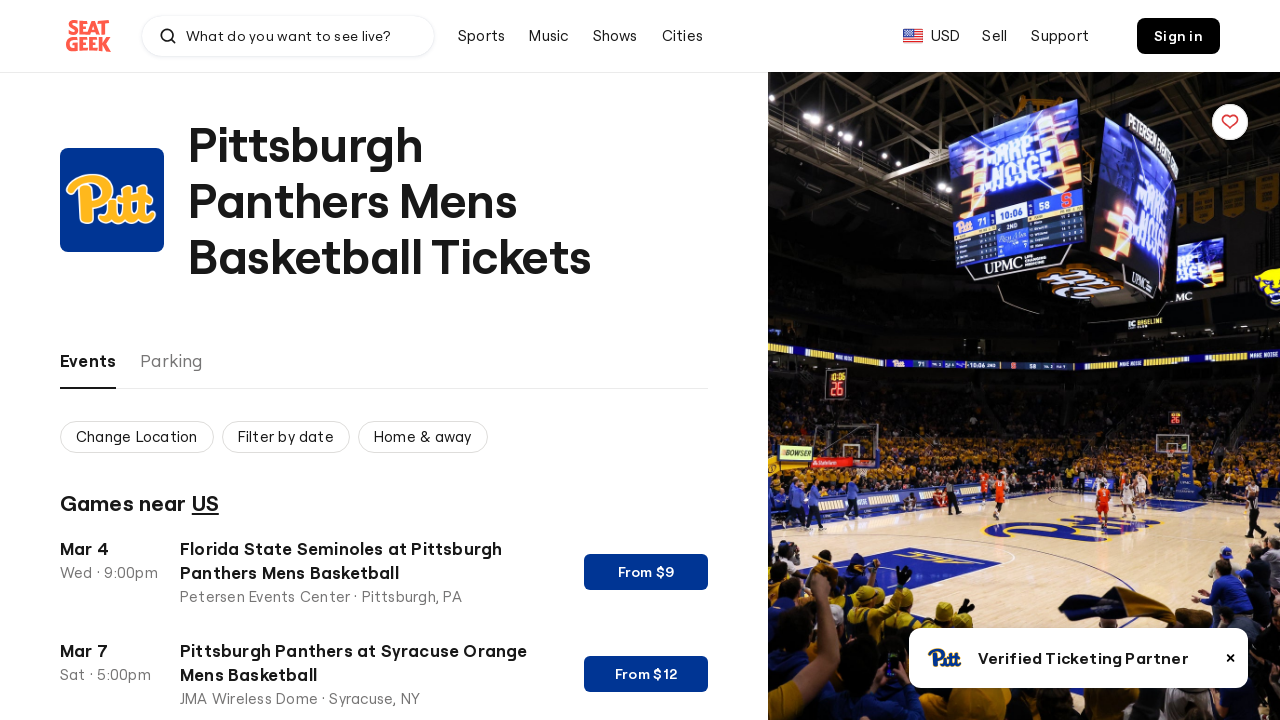

Scrolled to bottom of page to load more events
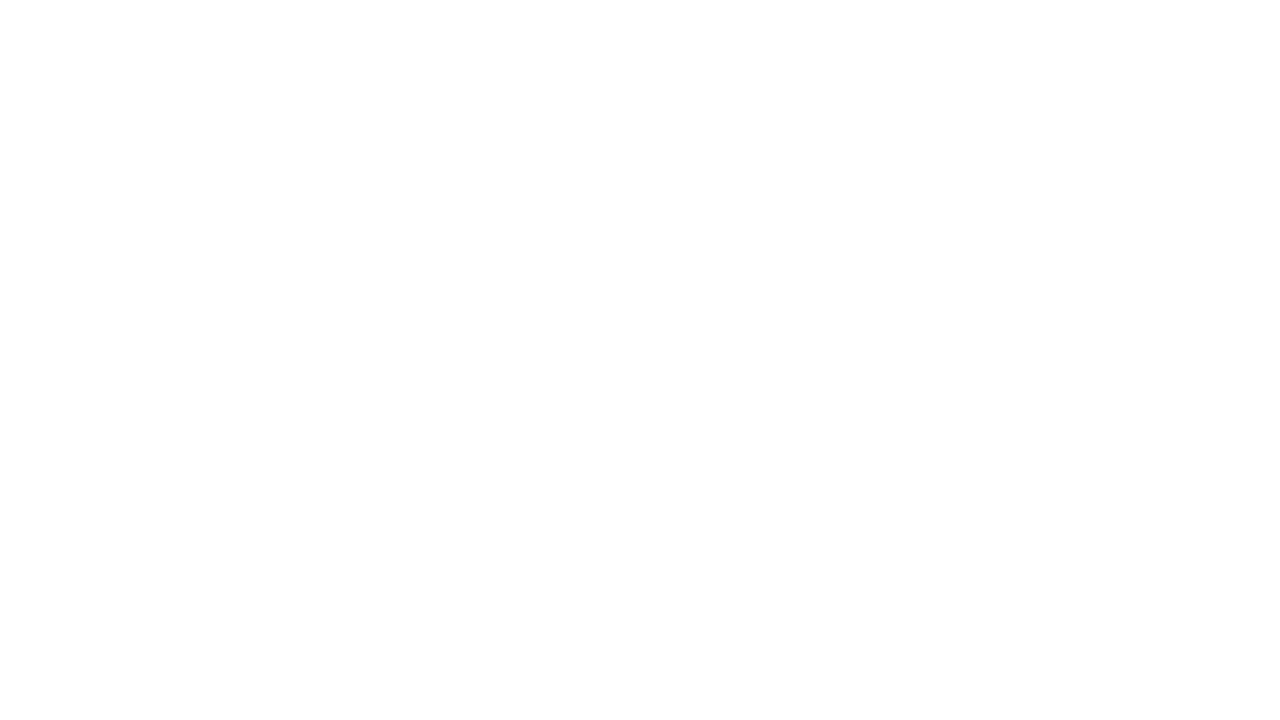

Waited 3 seconds for events to load
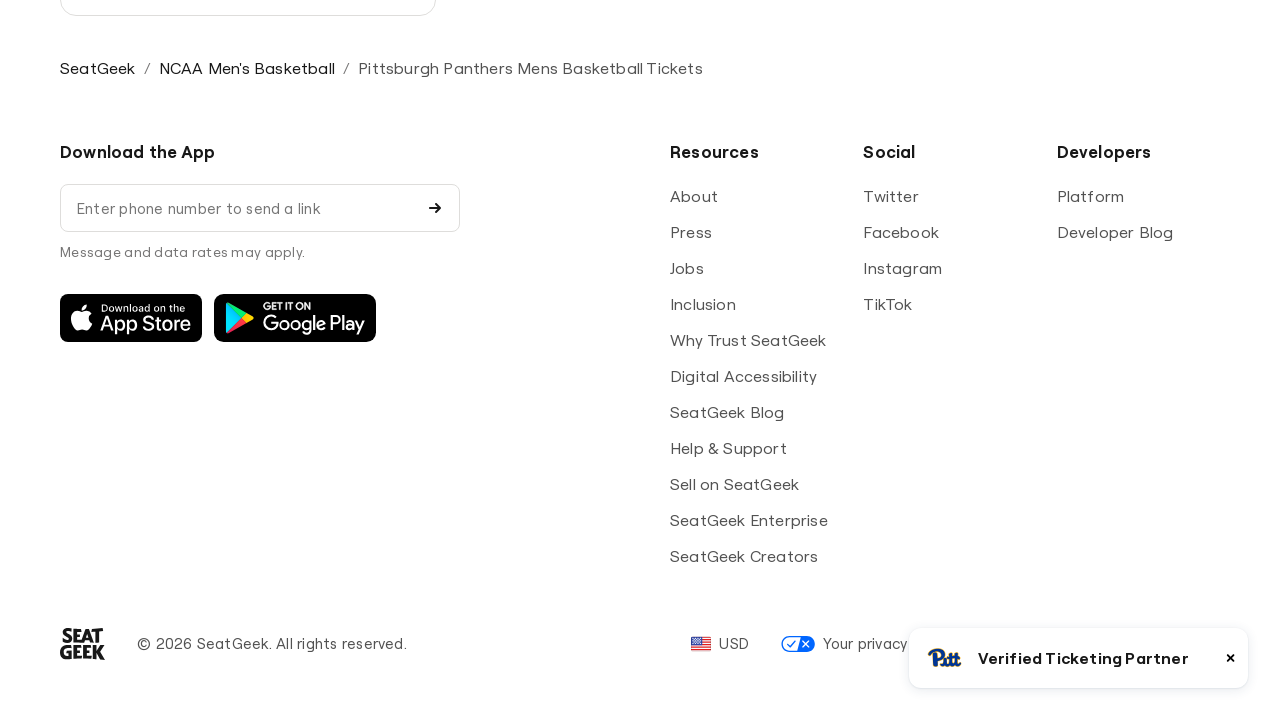

Evaluated current page height
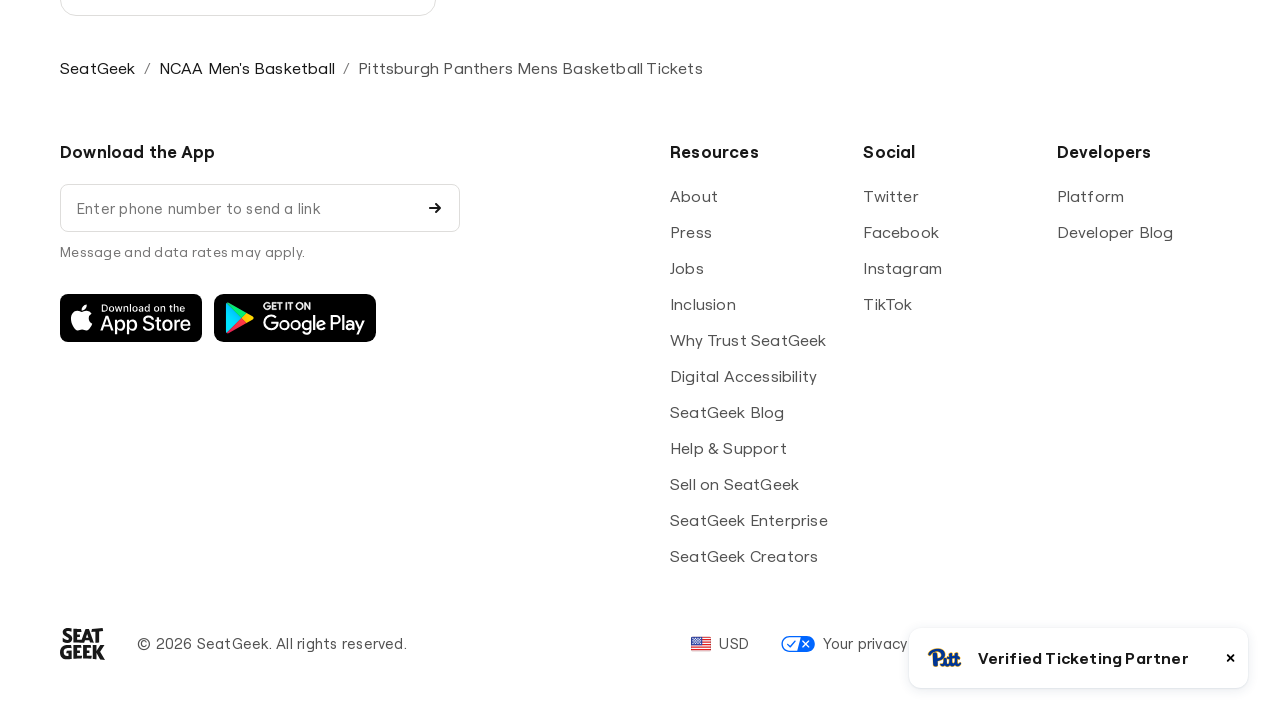

Scrolled to bottom of page to load more events
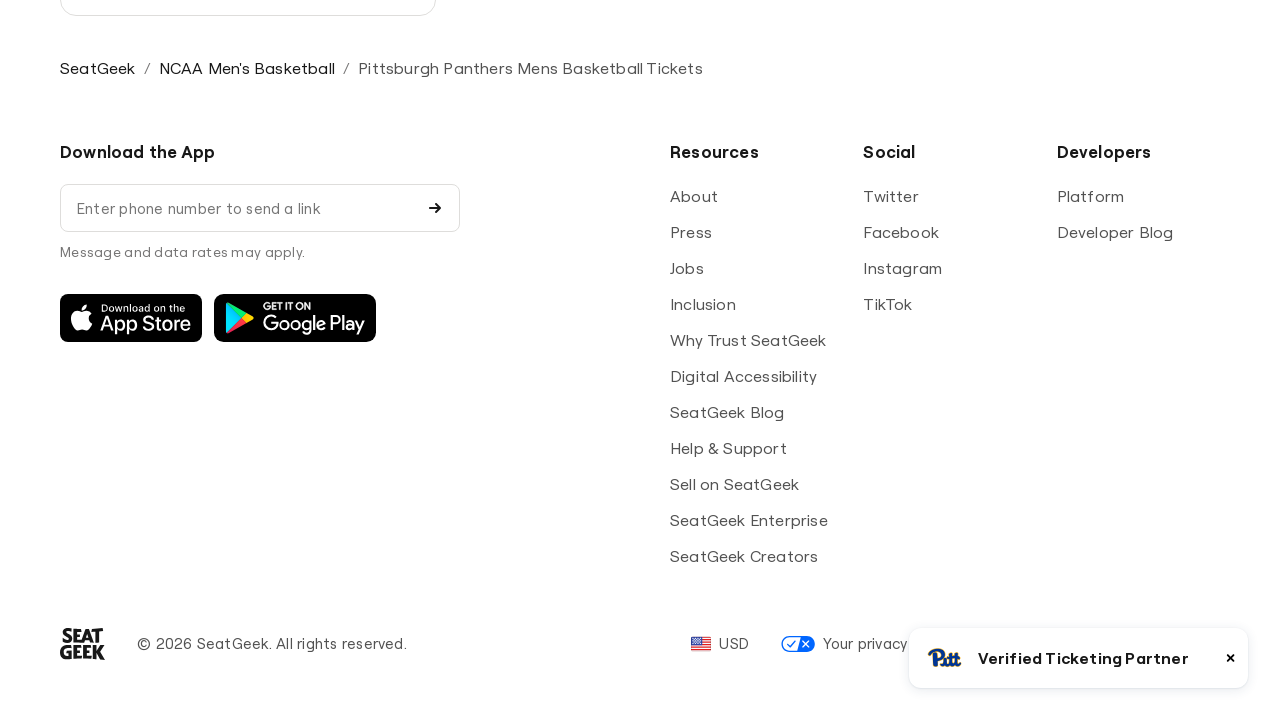

Waited 3 seconds for events to load
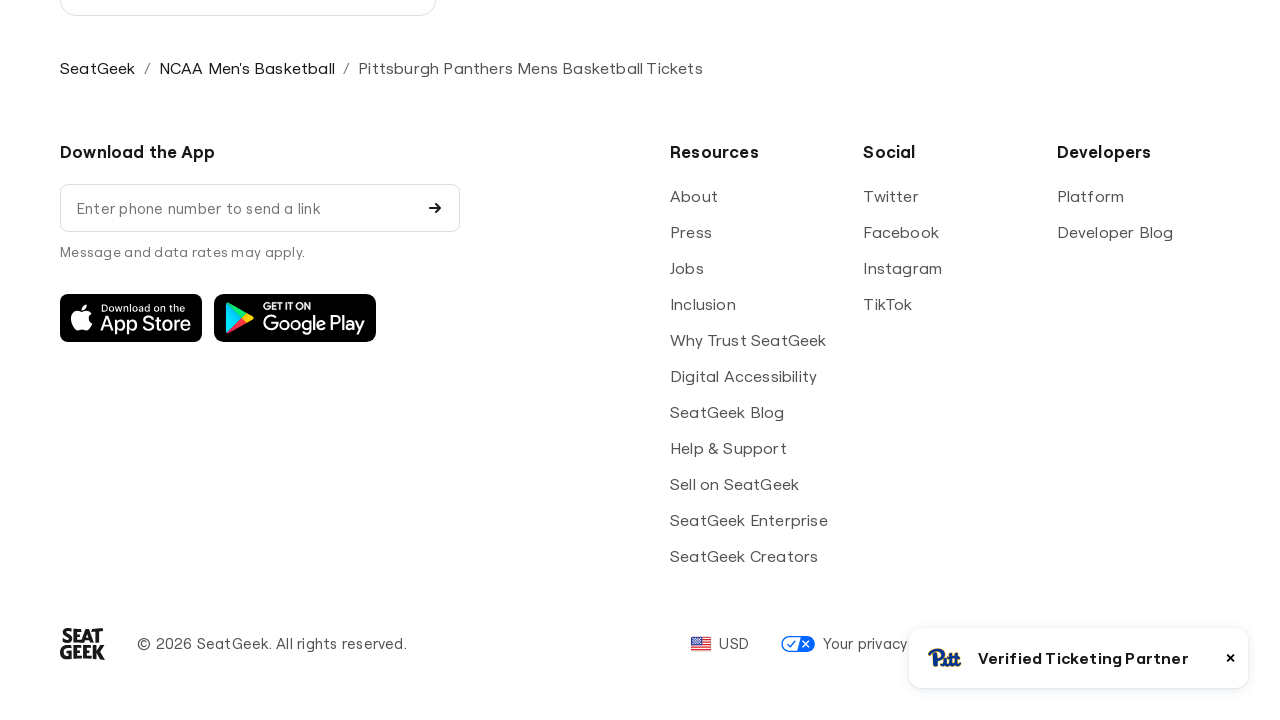

Evaluated current page height
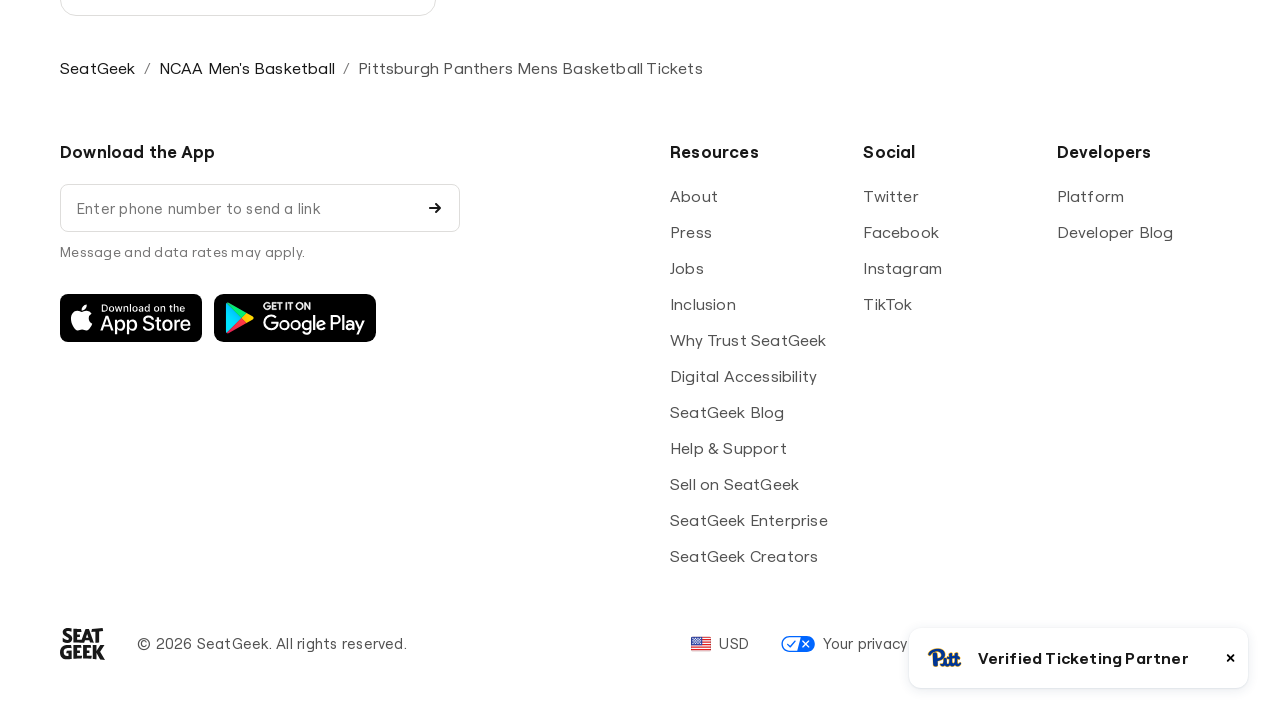

Verified event item titles are present on page
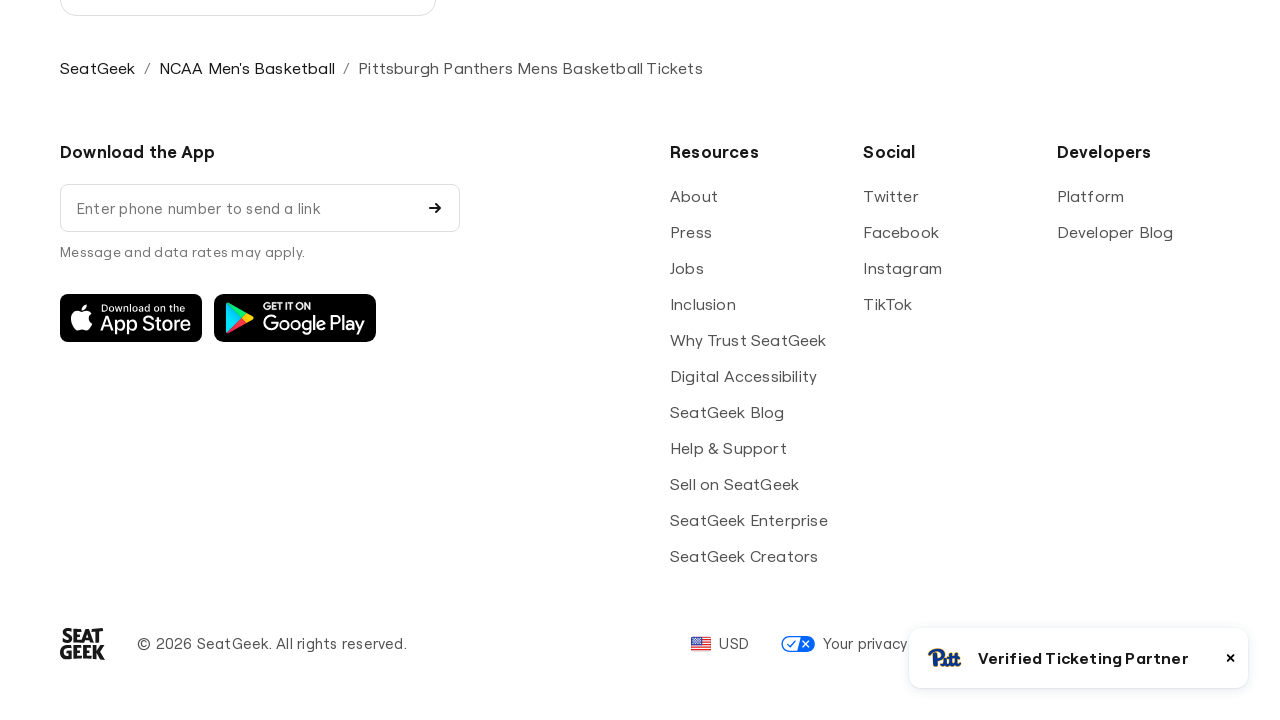

Verified date selectors are present on page
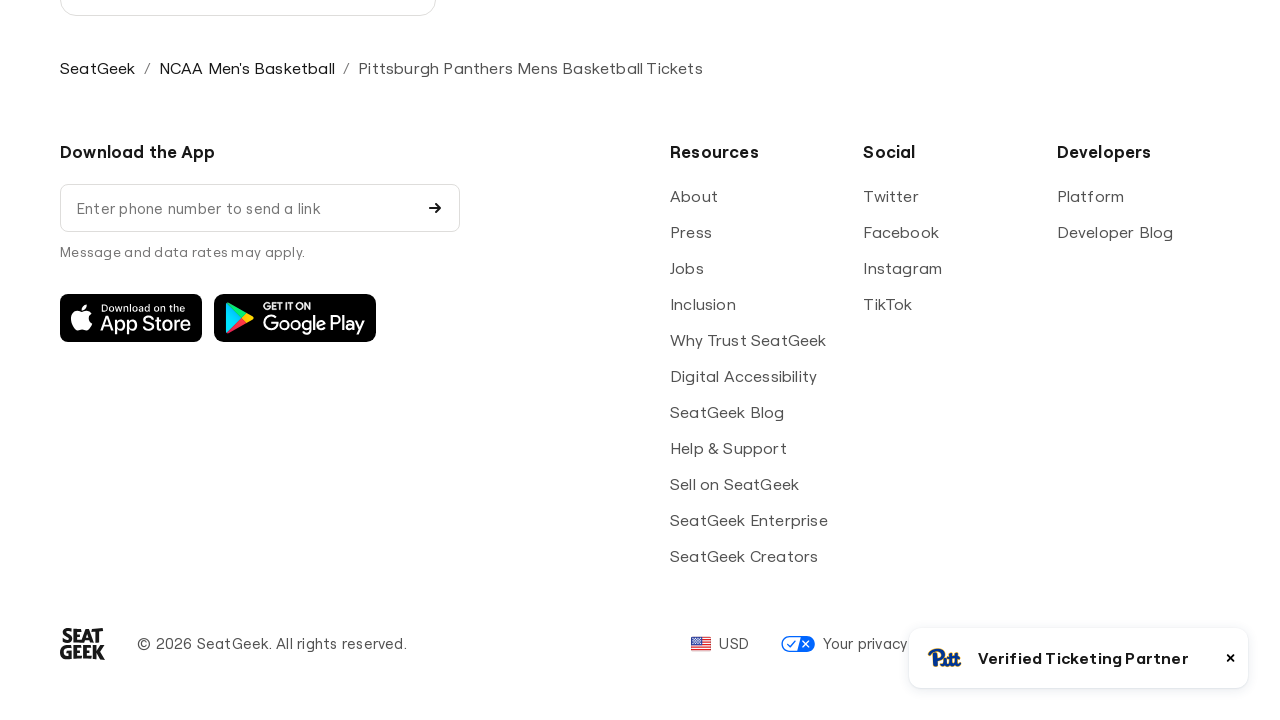

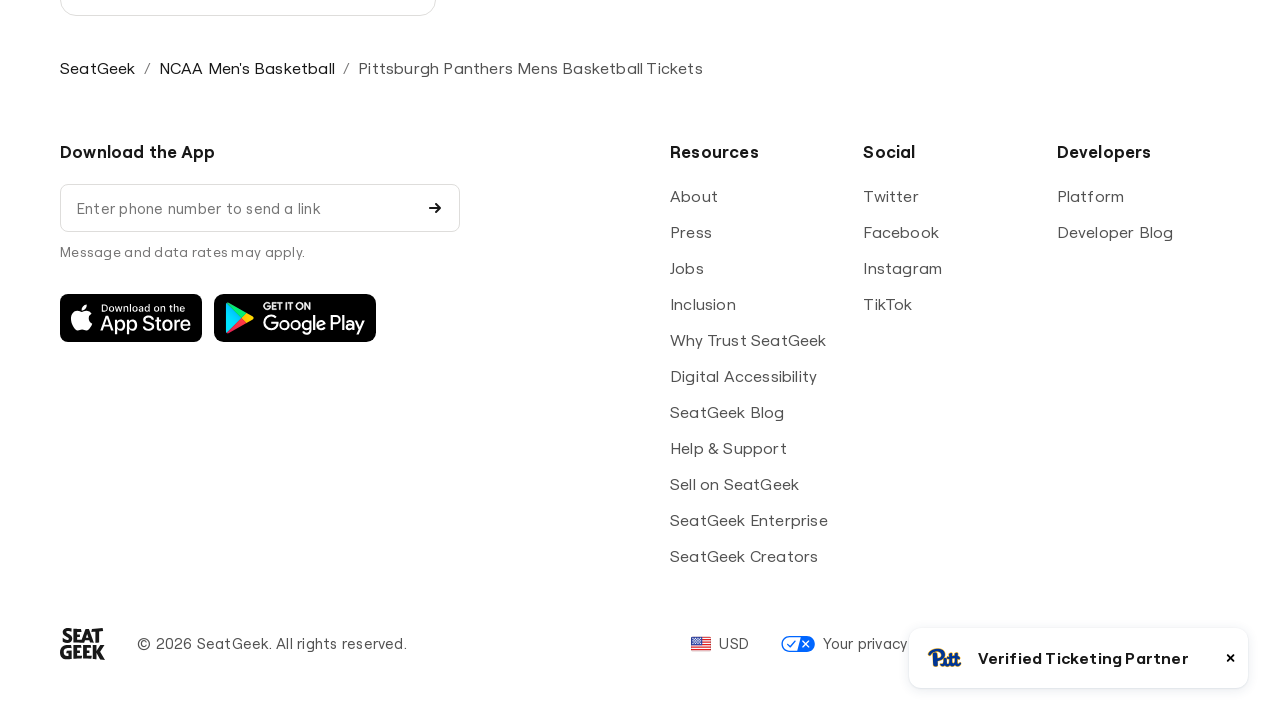